Tests a text box form by clicking an accordion item, navigating to the form, and filling out fields including name, email, address, and password, then submitting the form.

Starting URL: https://www.tutorialspoint.com/selenium/practice/dynamic-prop.php

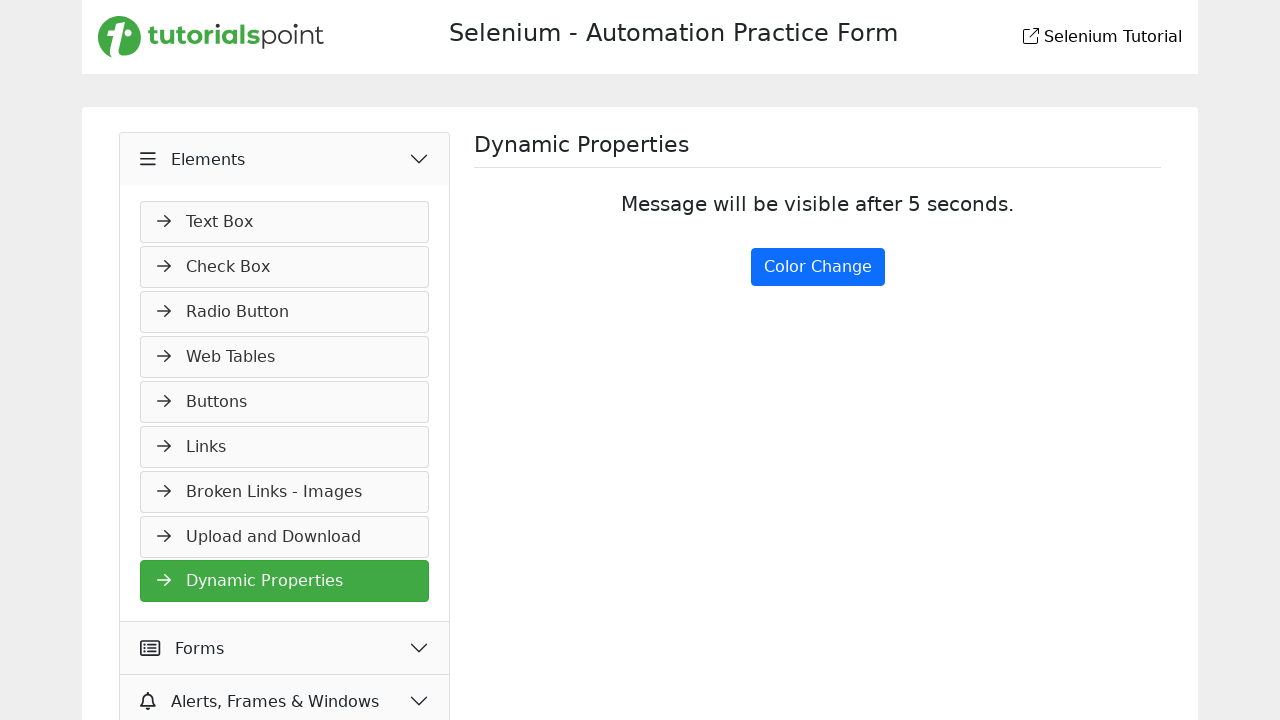

Clicked on first accordion item at (285, 377) on xpath=//*[@class='accordion-item'][1]
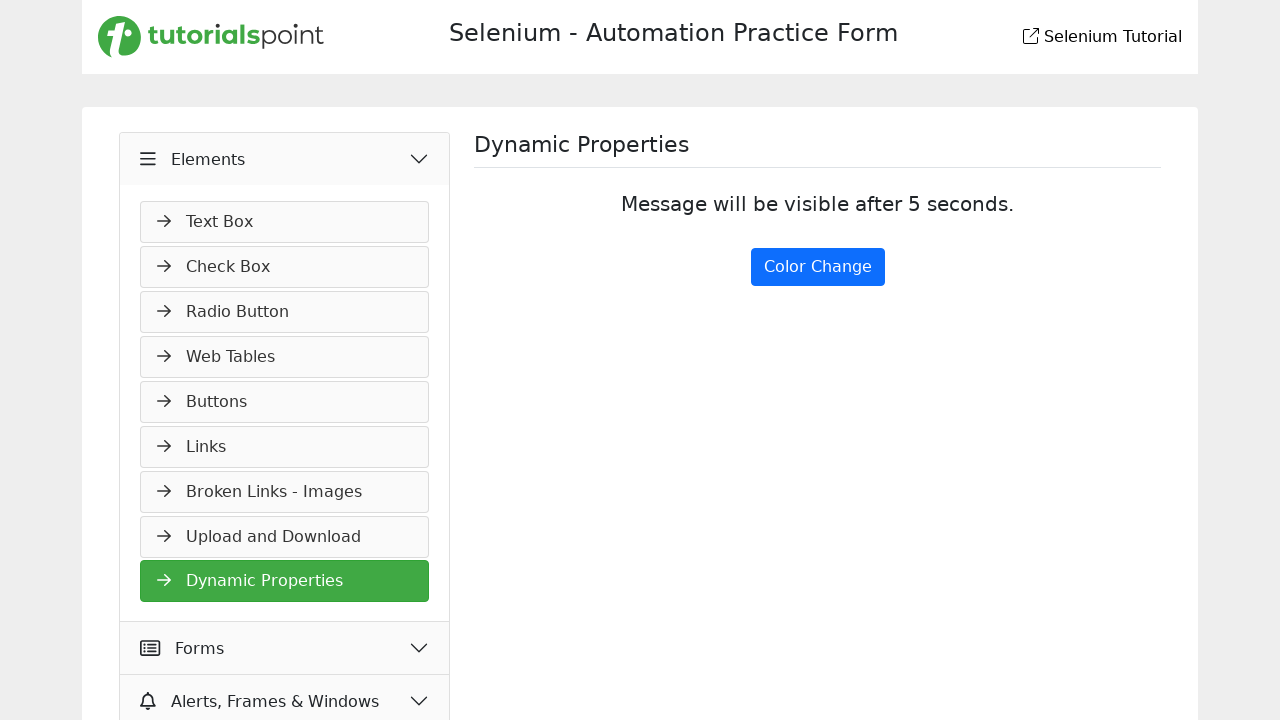

Navigation menu item appeared
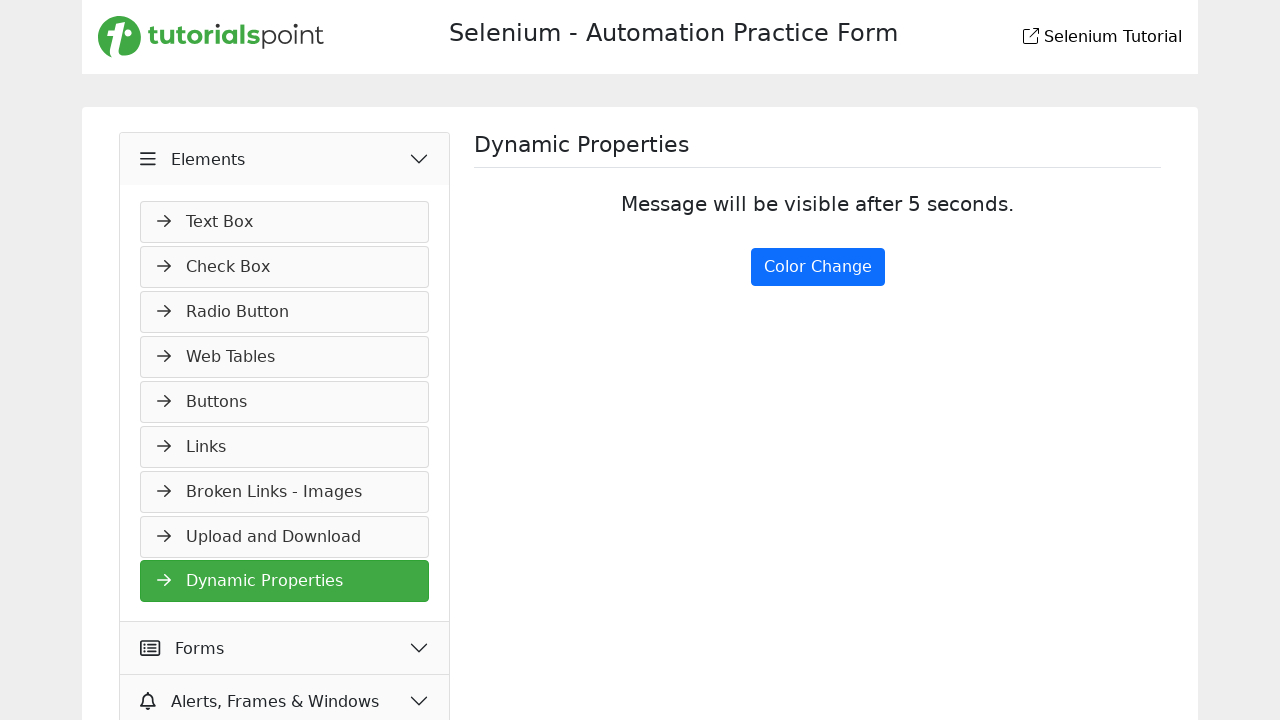

Clicked first navigation menu item at (285, 222) on xpath=//*[@id='navMenus']/li[1]
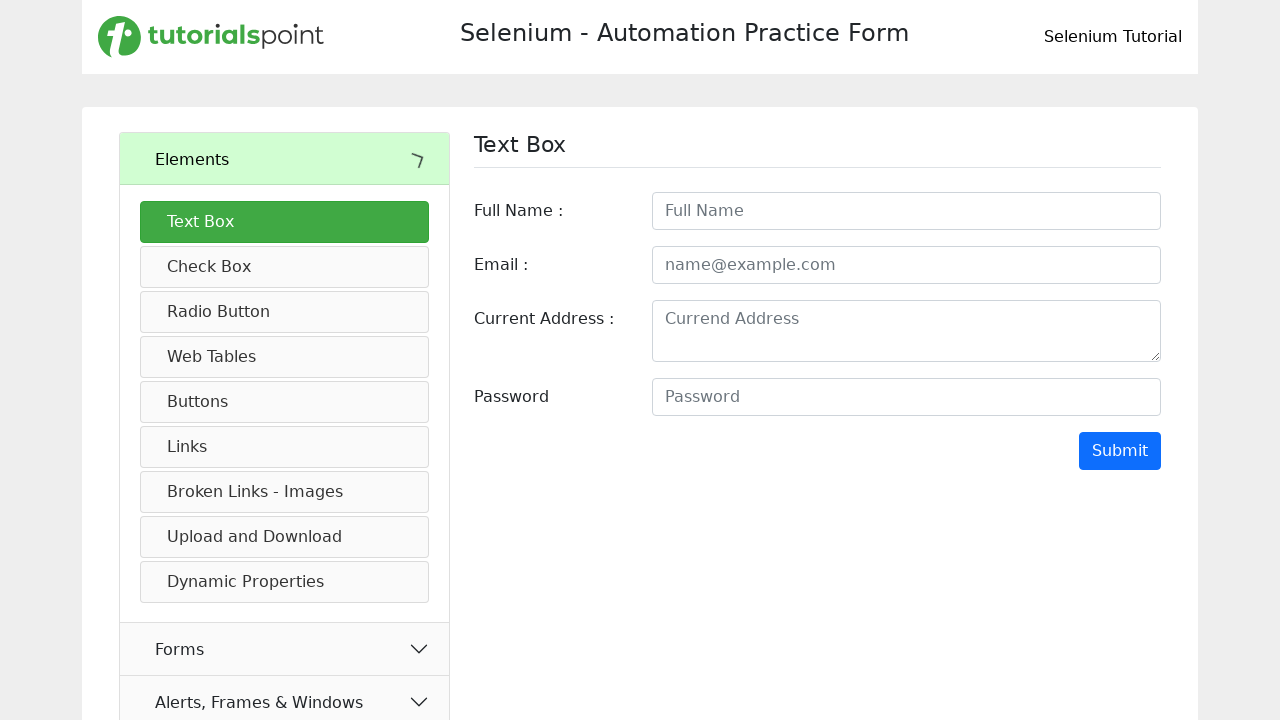

Filled fullname field with 'johan' on input#fullname
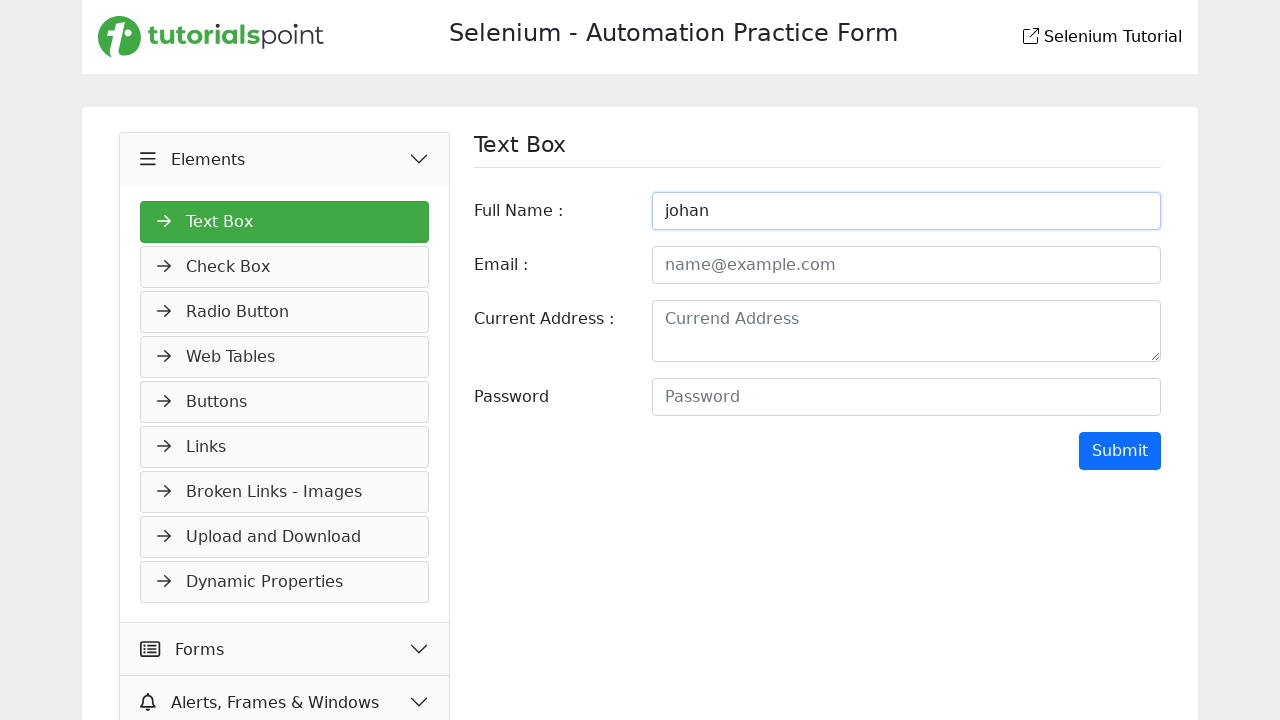

Filled email field with 'jon@gmail.com' on input#email
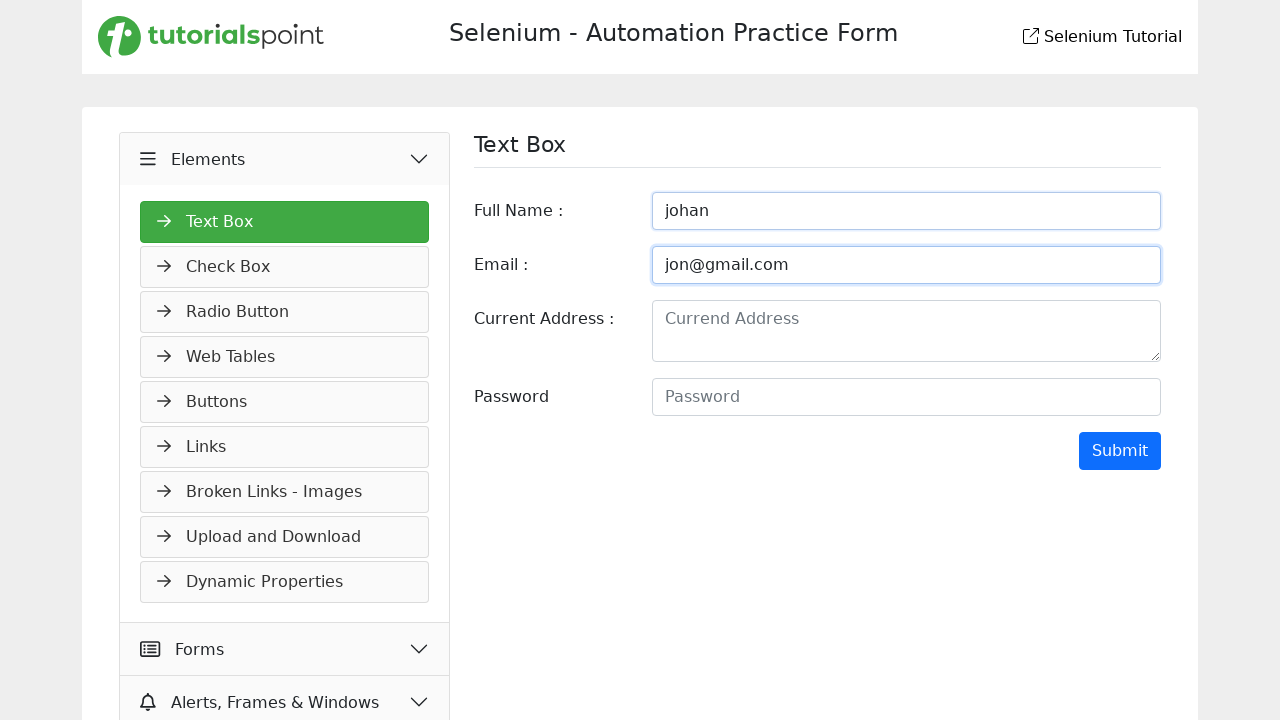

Filled address field with 'current address is input here' on textarea[name='address']
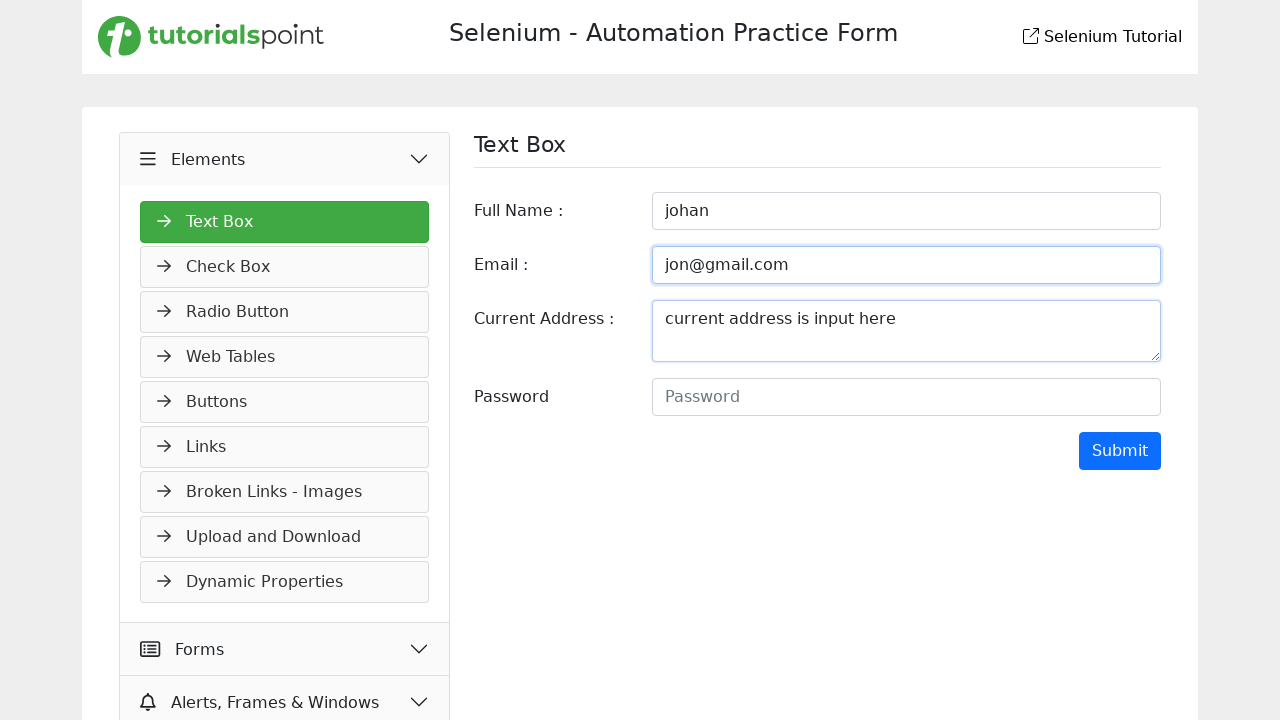

Filled password field with 'jon@1234' on input#password
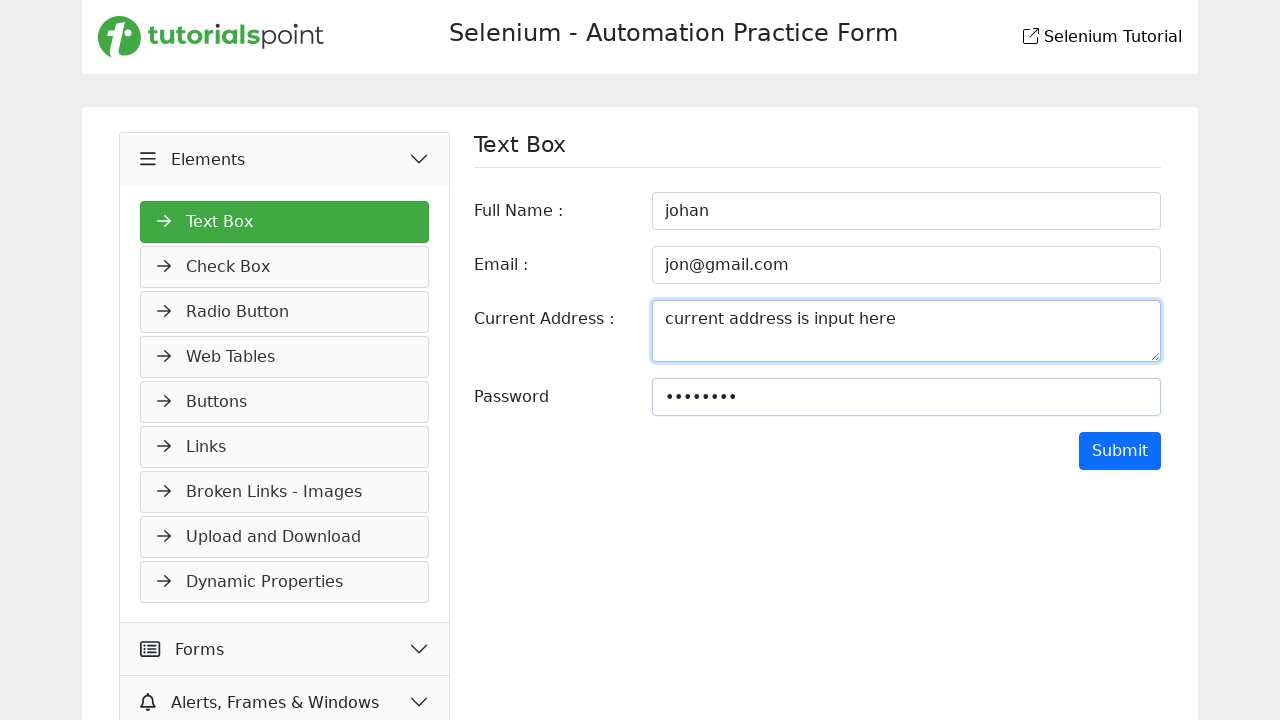

Clicked Submit button to submit form at (1120, 451) on input[value='Submit']
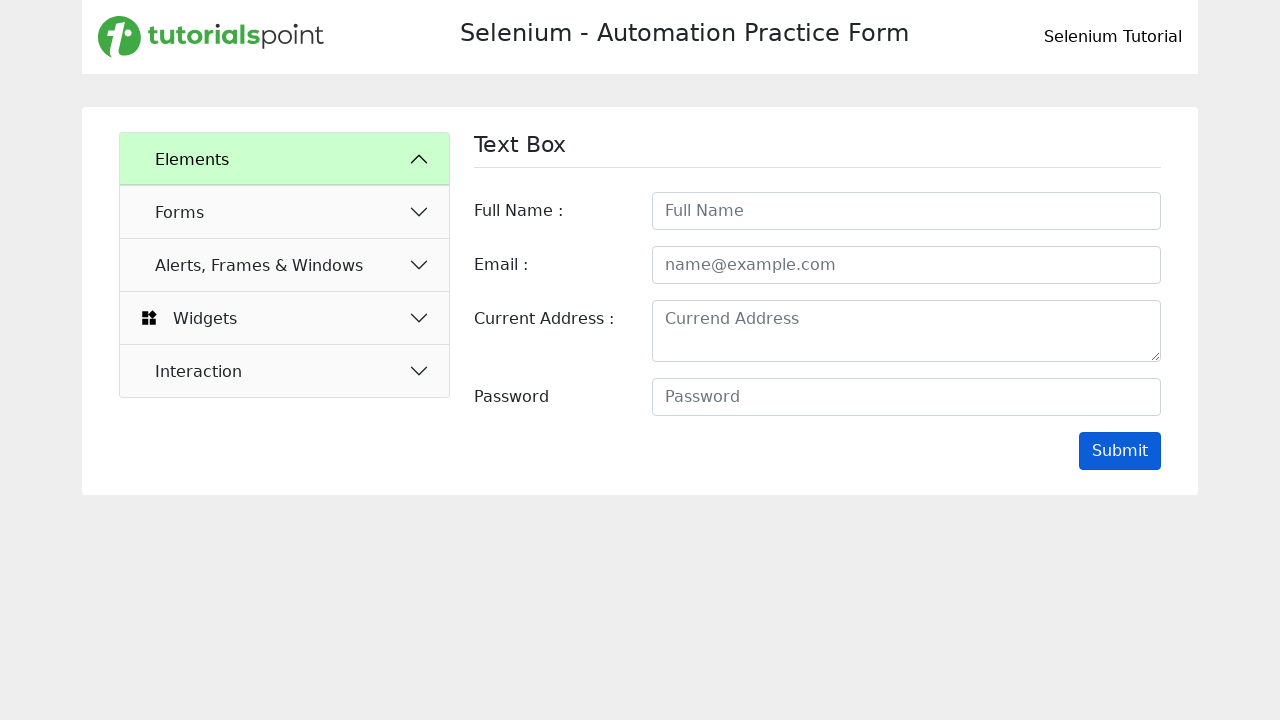

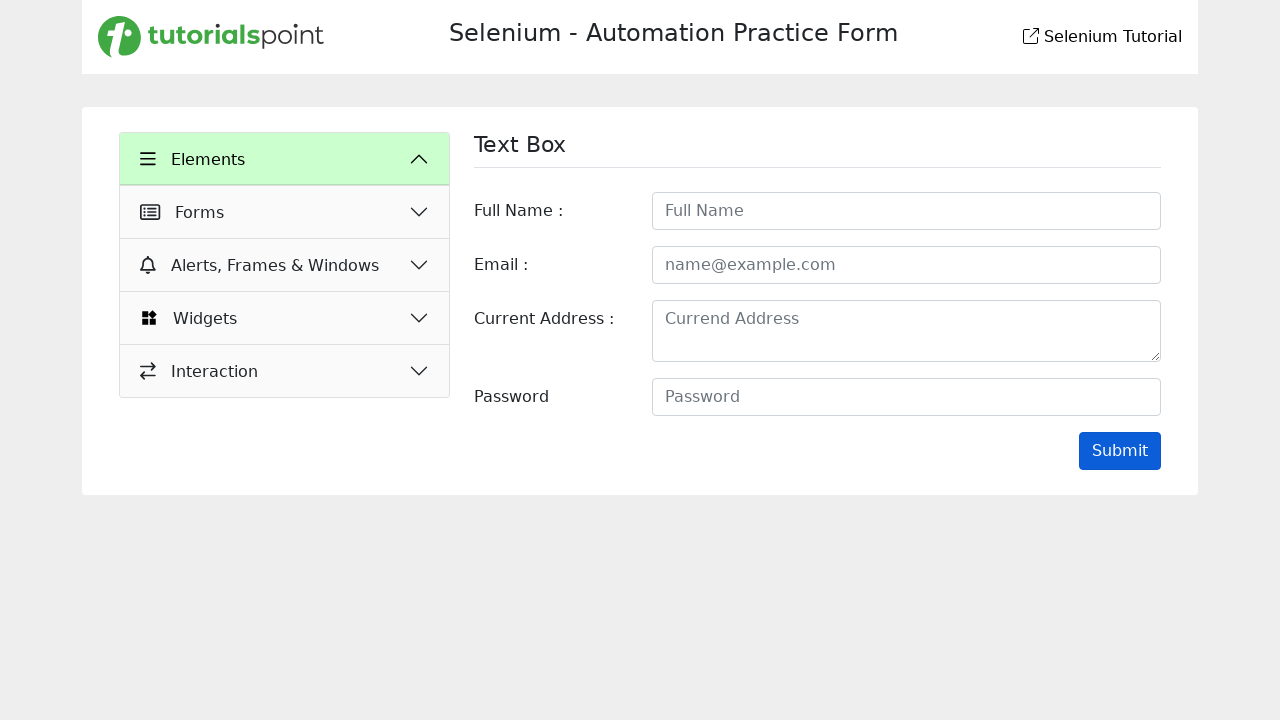